Tests a jQuery combo tree dropdown by clicking on it and selecting multiple checkbox options

Starting URL: https://www.jqueryscript.net/demo/Drop-Down-Combo-Tree/

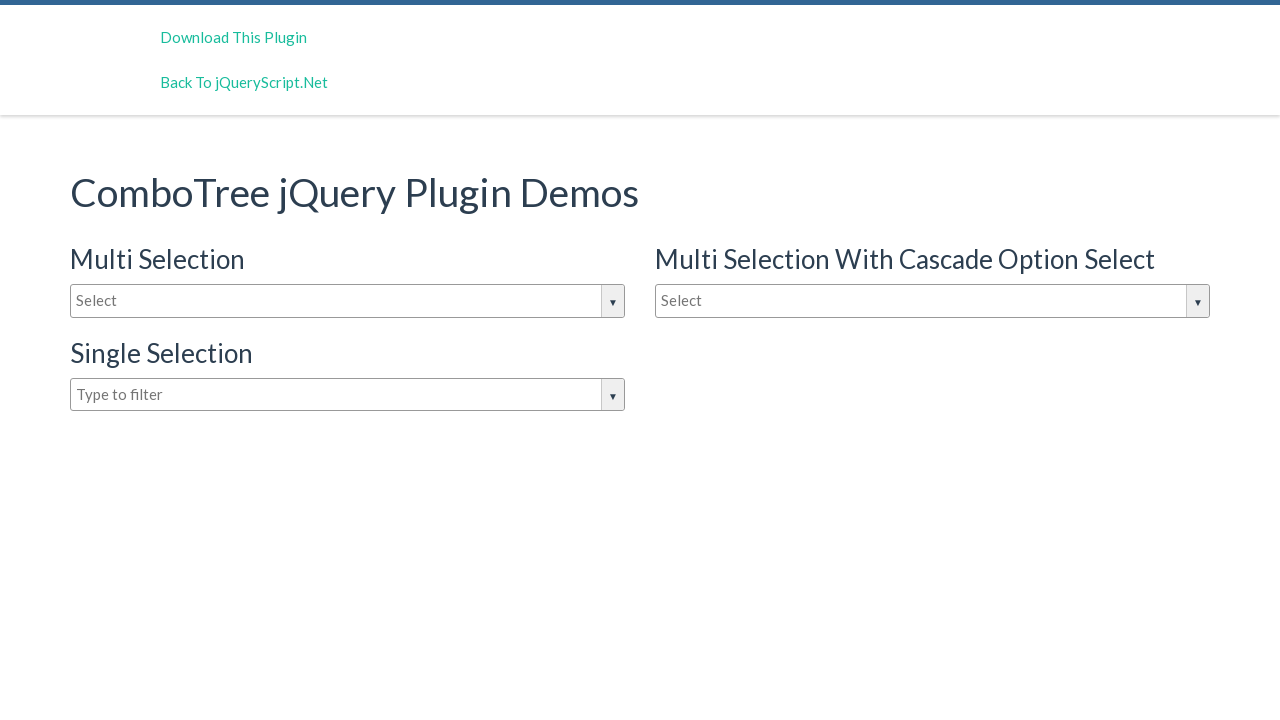

Clicked on jQuery combo tree dropdown input to open it at (348, 301) on #justAnInputBox
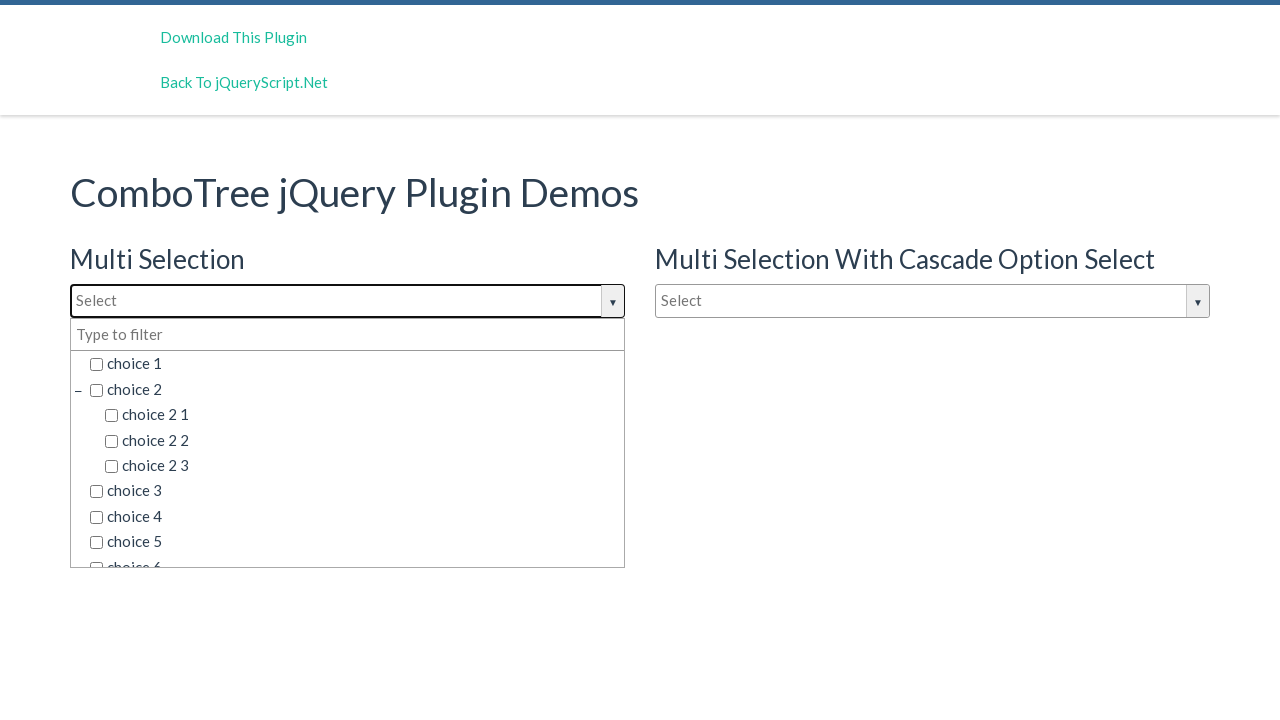

Dropdown options loaded and became visible
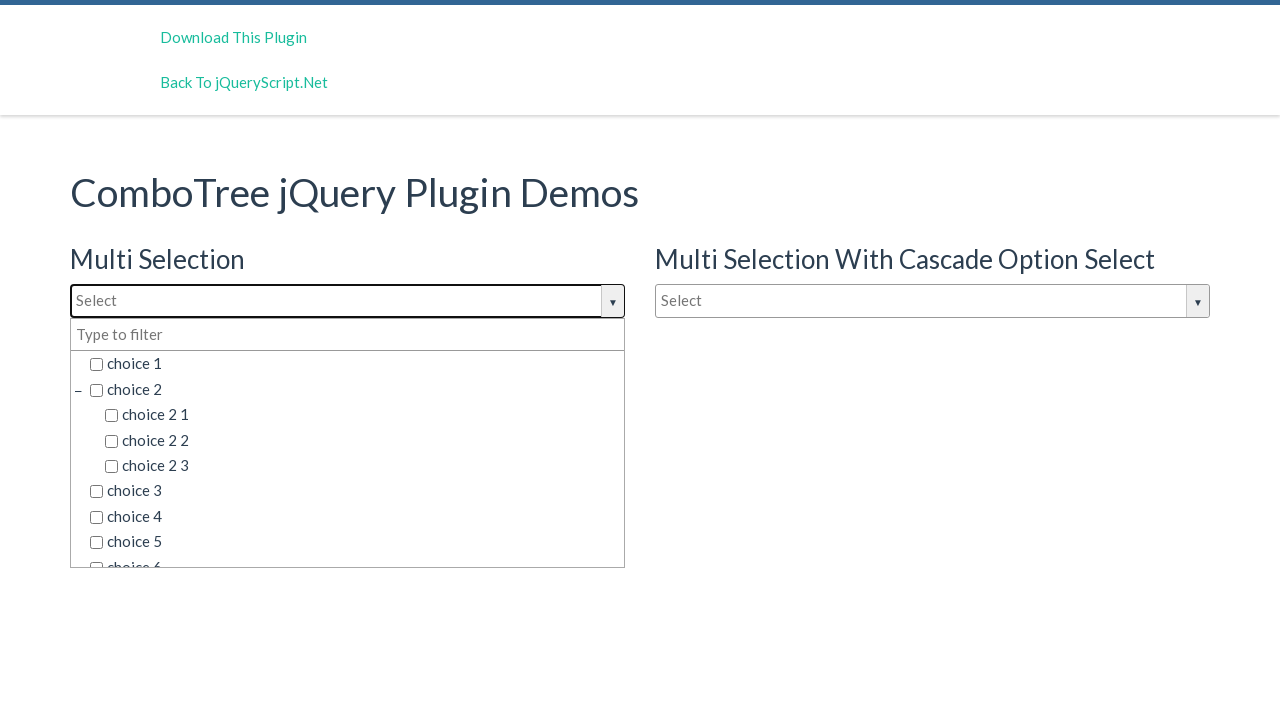

Selected checkbox option 'choice 2' at (355, 389) on span.comboTreeItemTitle:text('choice 2')
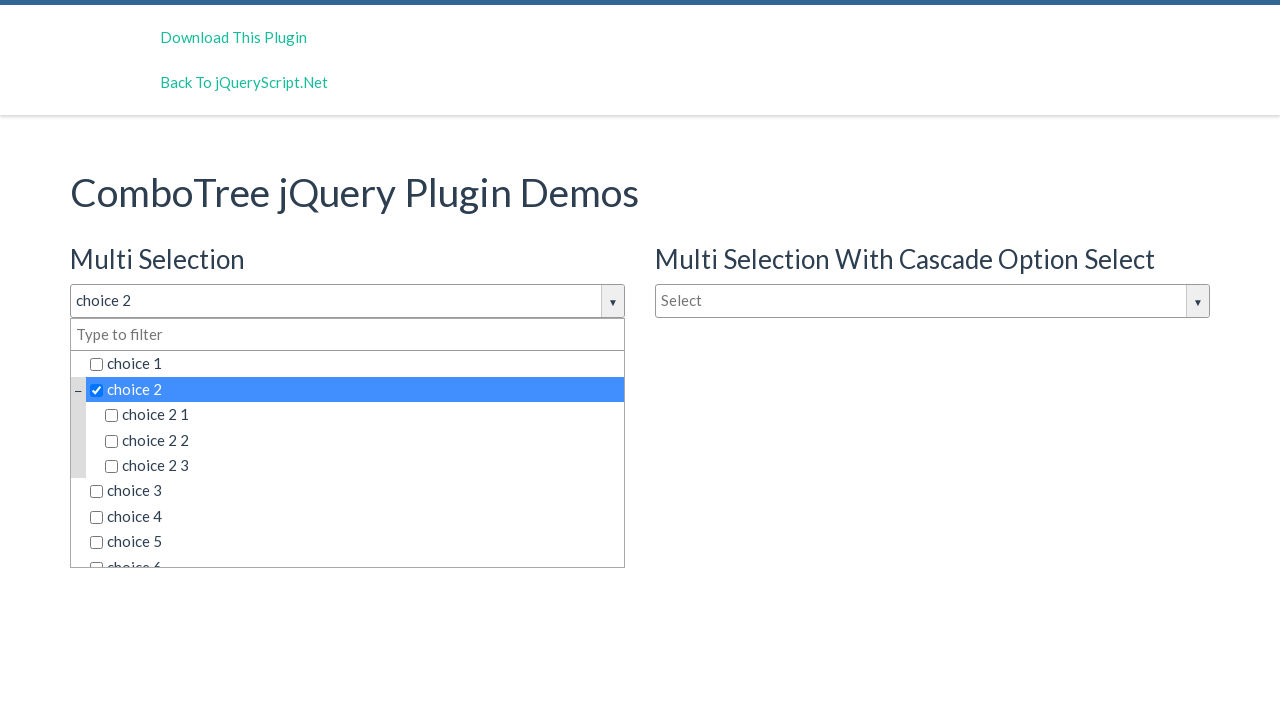

Selected checkbox option 'choice 7' at (355, 554) on span.comboTreeItemTitle:text('choice 7')
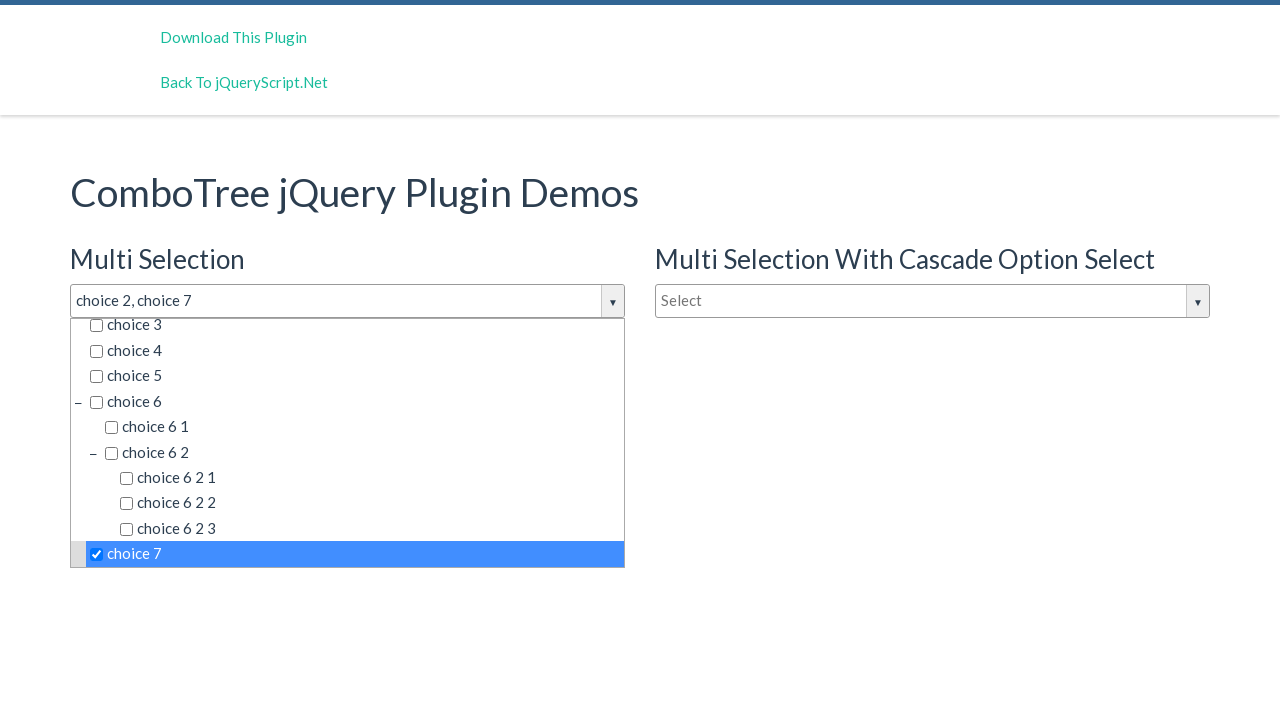

Selected checkbox option 'choice 2 2' at (362, 440) on span.comboTreeItemTitle:text('choice 2 2')
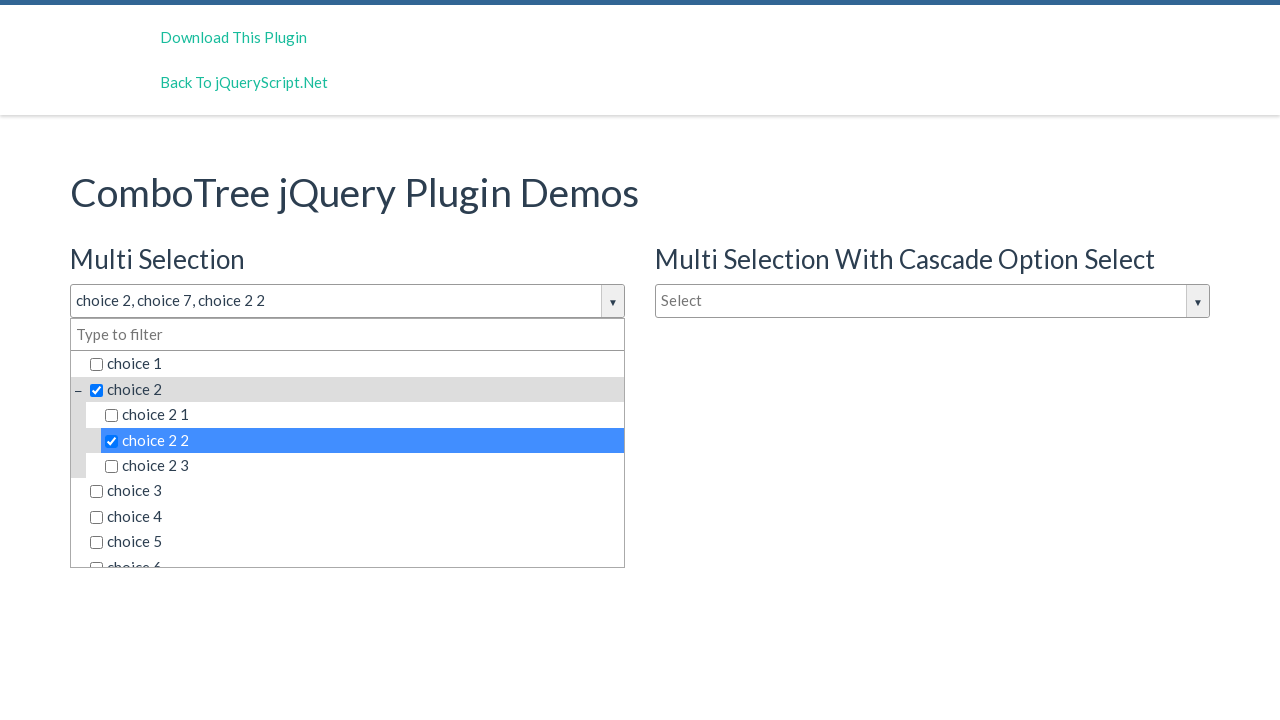

Selected checkbox option 'choice 6 2 1' at (370, 478) on span.comboTreeItemTitle:text('choice 6 2 1')
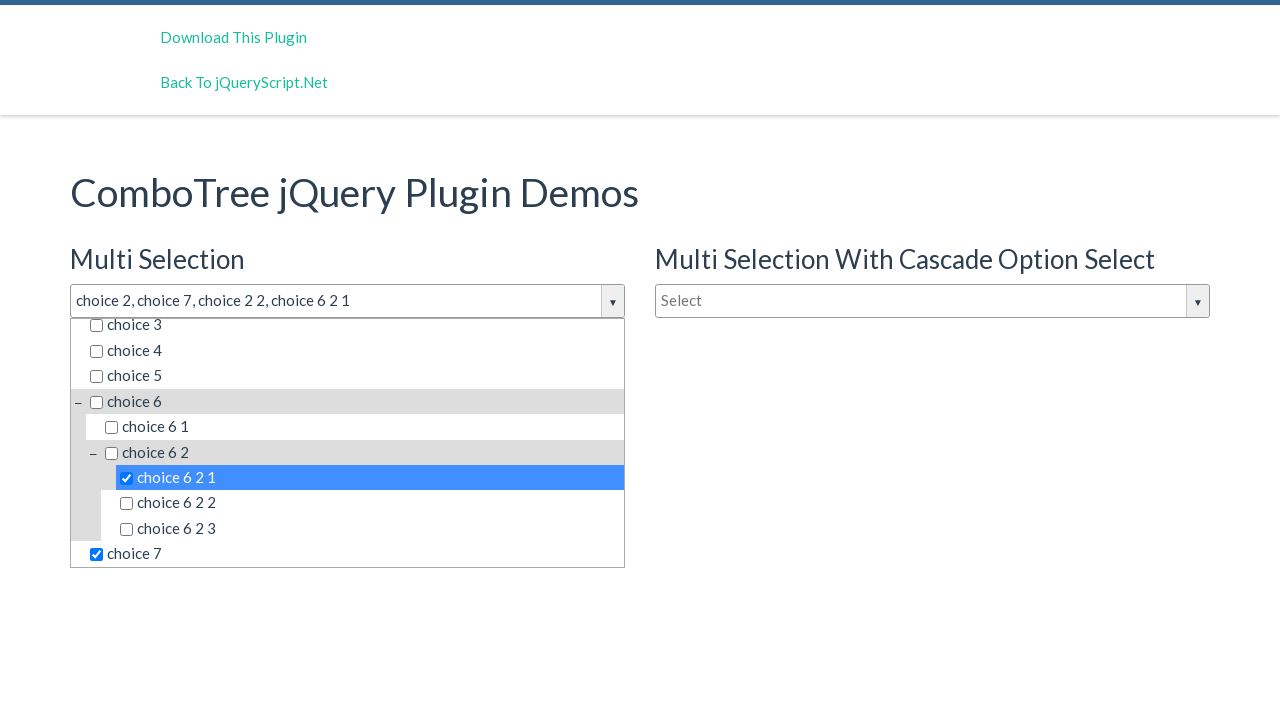

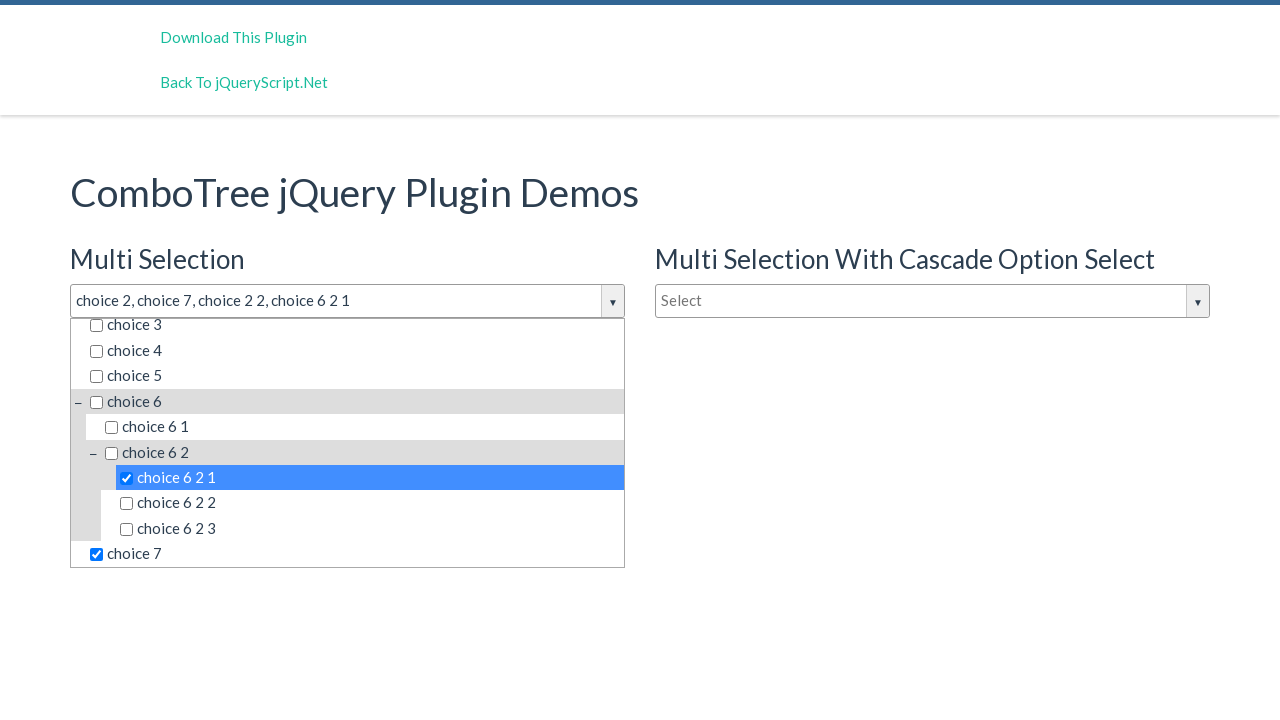